Tests that the browser back button works correctly with filters

Starting URL: https://demo.playwright.dev/todomvc

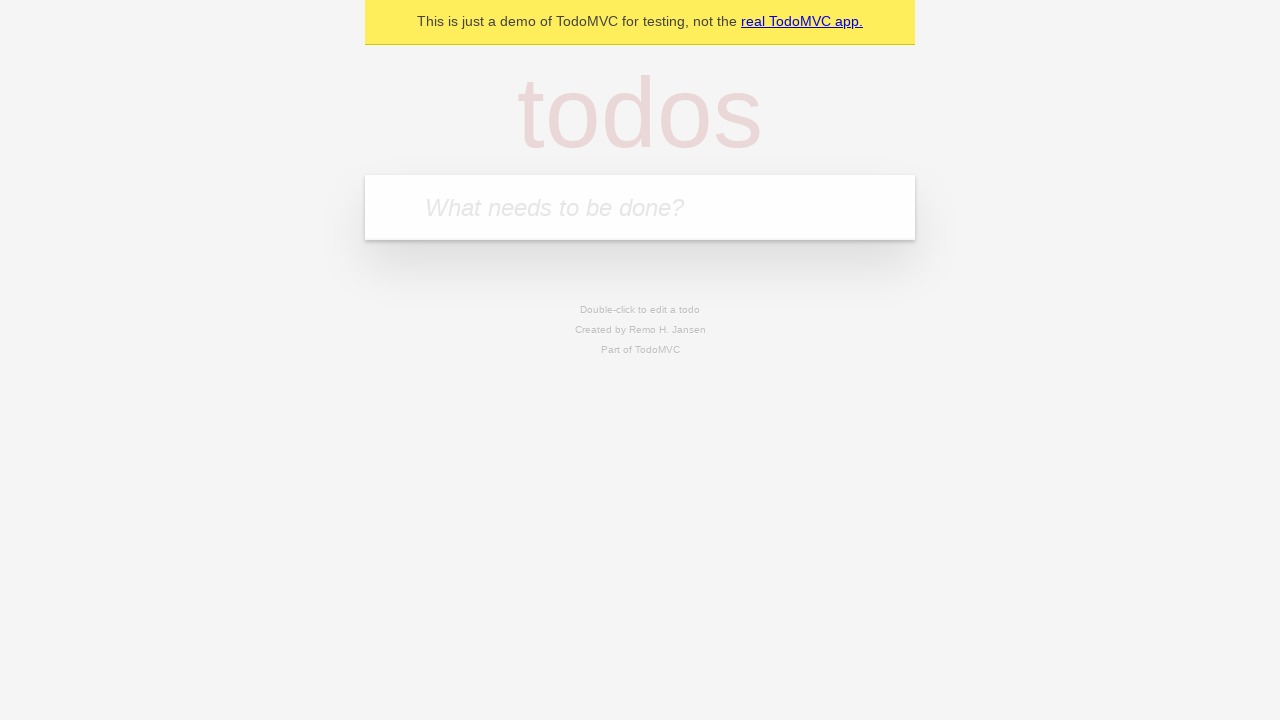

Filled first todo item: 'buy some cheese' on internal:attr=[placeholder="What needs to be done?"i]
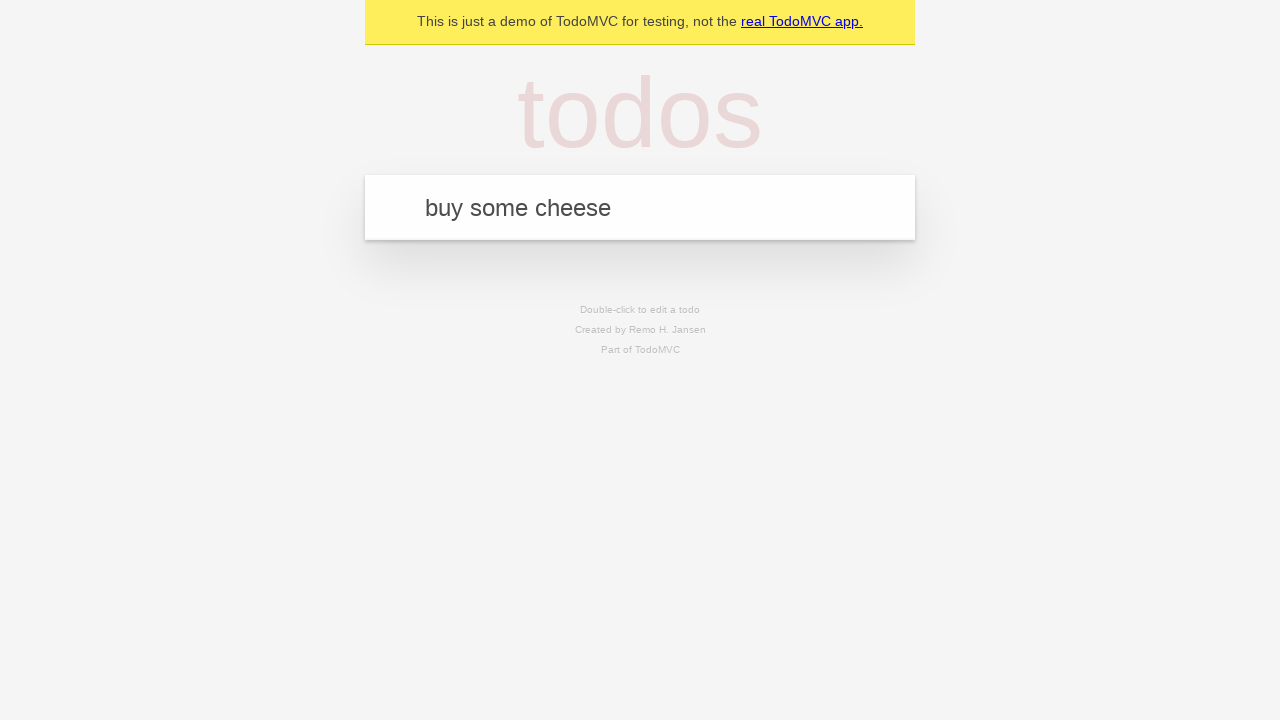

Pressed Enter to create first todo on internal:attr=[placeholder="What needs to be done?"i]
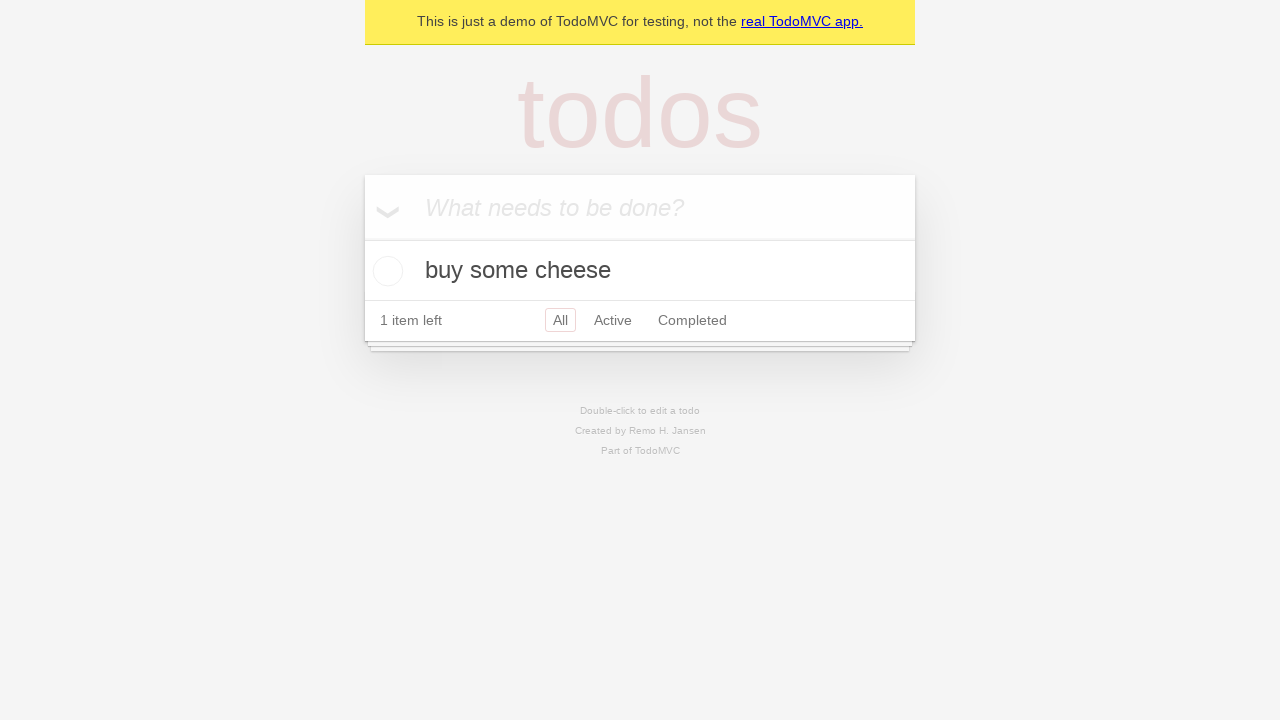

Filled second todo item: 'feed the cat' on internal:attr=[placeholder="What needs to be done?"i]
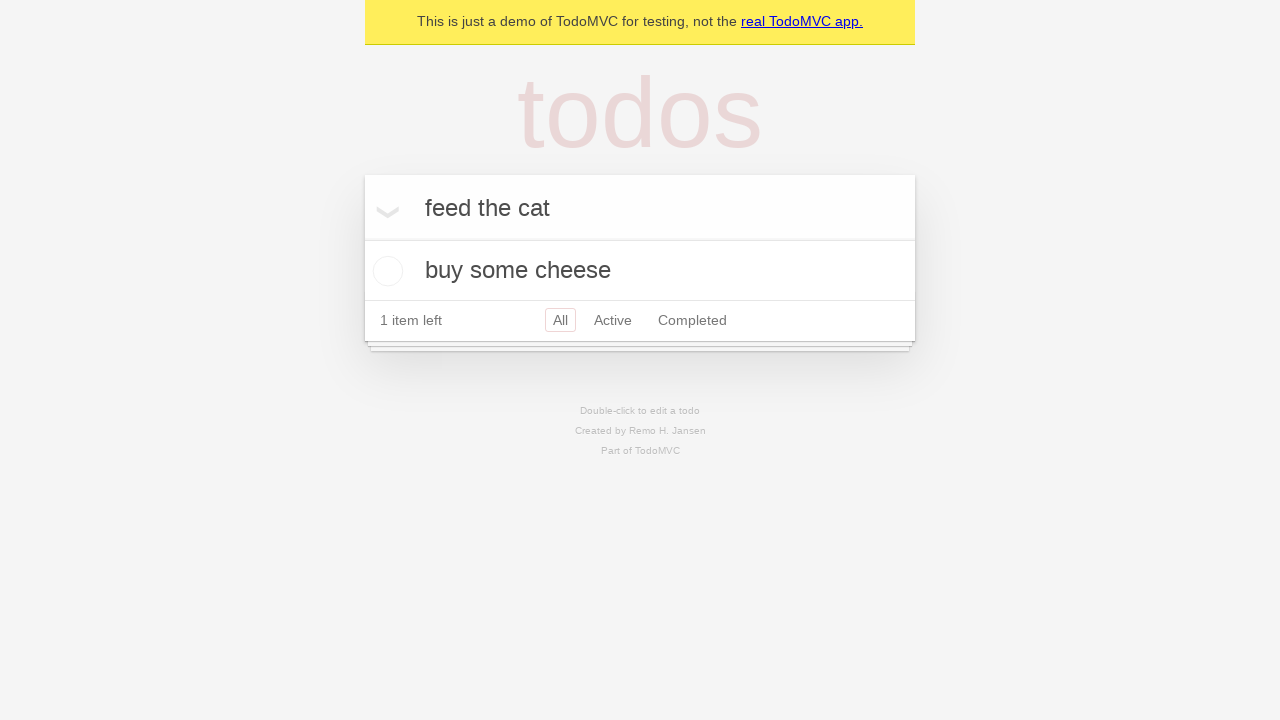

Pressed Enter to create second todo on internal:attr=[placeholder="What needs to be done?"i]
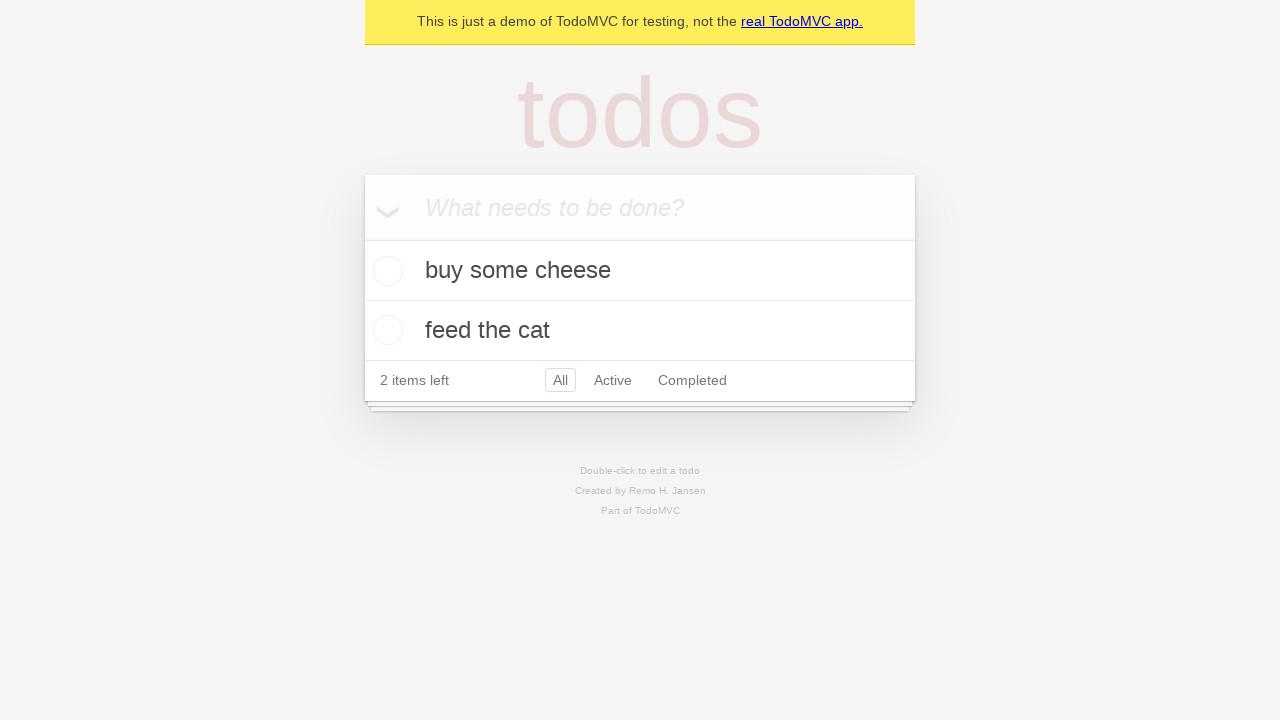

Filled third todo item: 'book a doctors appointment' on internal:attr=[placeholder="What needs to be done?"i]
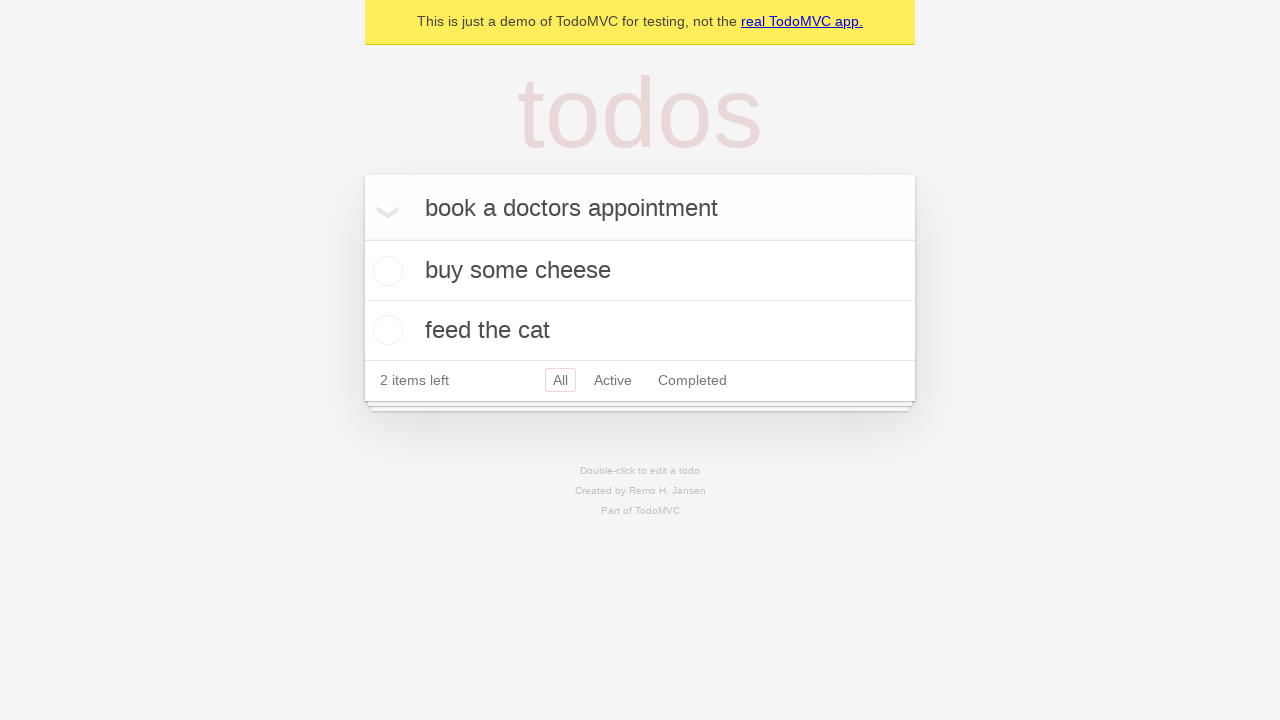

Pressed Enter to create third todo on internal:attr=[placeholder="What needs to be done?"i]
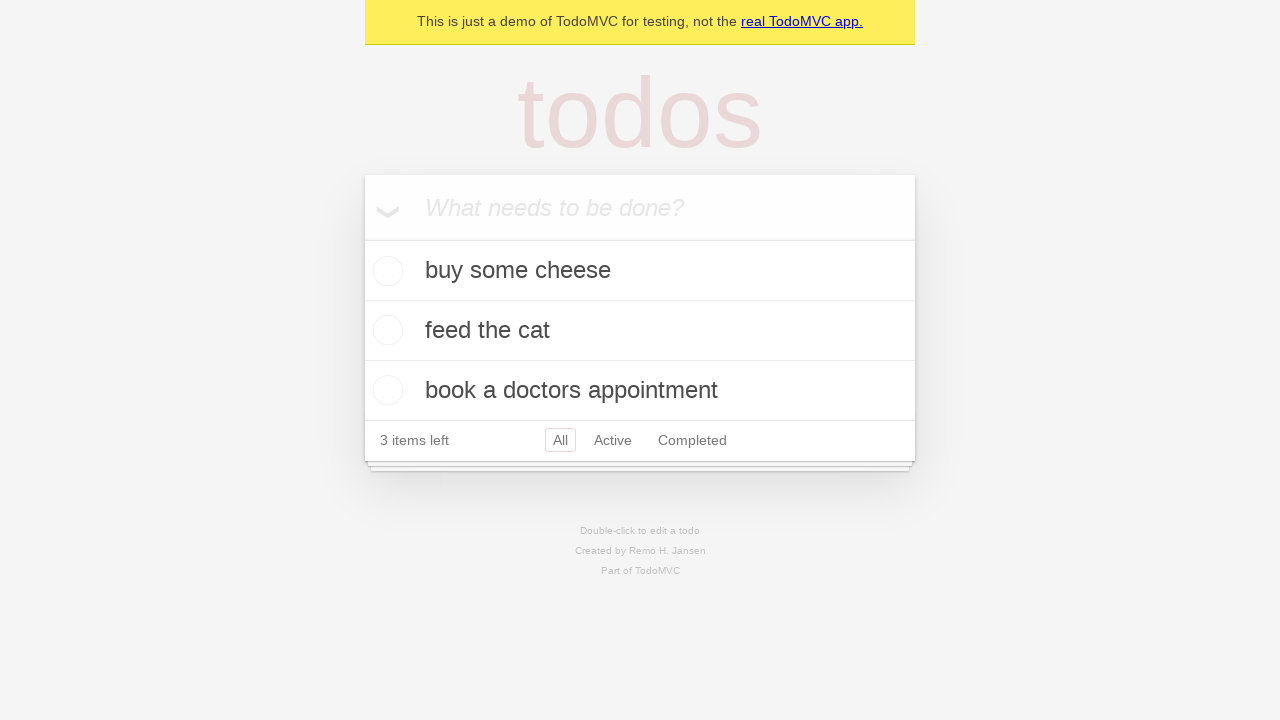

Checked the checkbox for second todo item (feed the cat) at (385, 330) on internal:testid=[data-testid="todo-item"s] >> nth=1 >> internal:role=checkbox
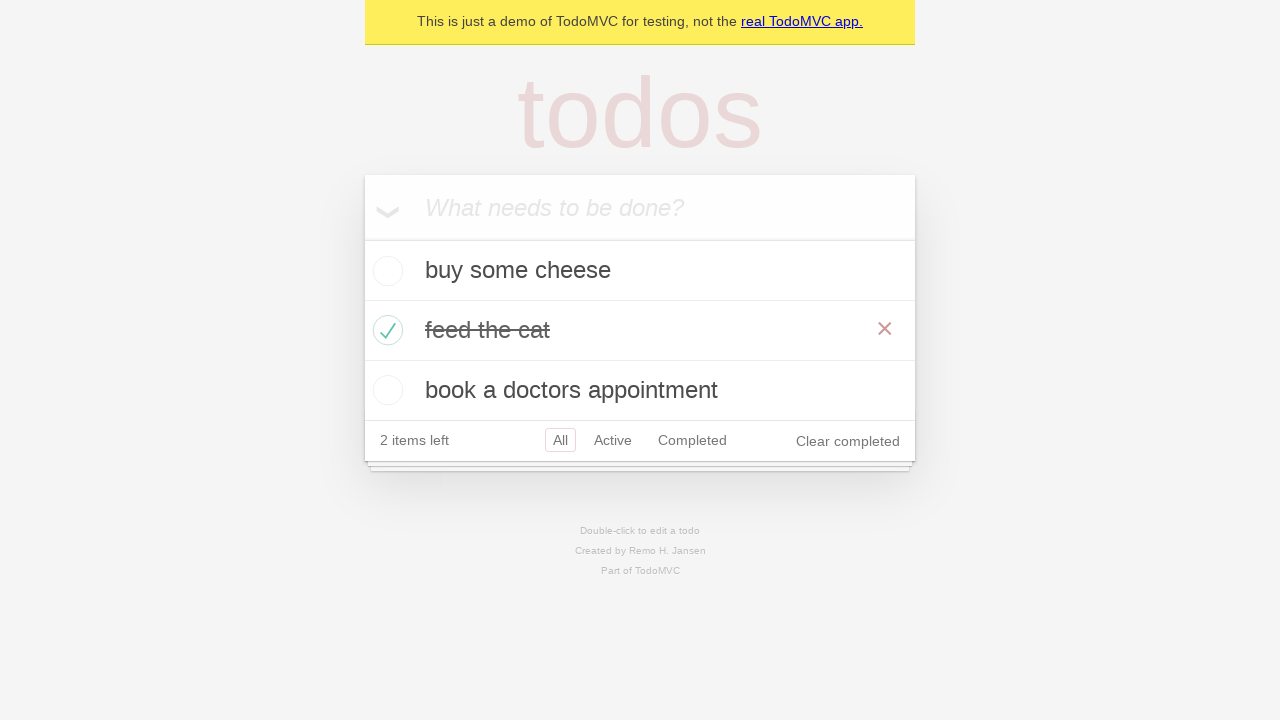

Clicked 'All' filter link at (560, 440) on internal:role=link[name="All"i]
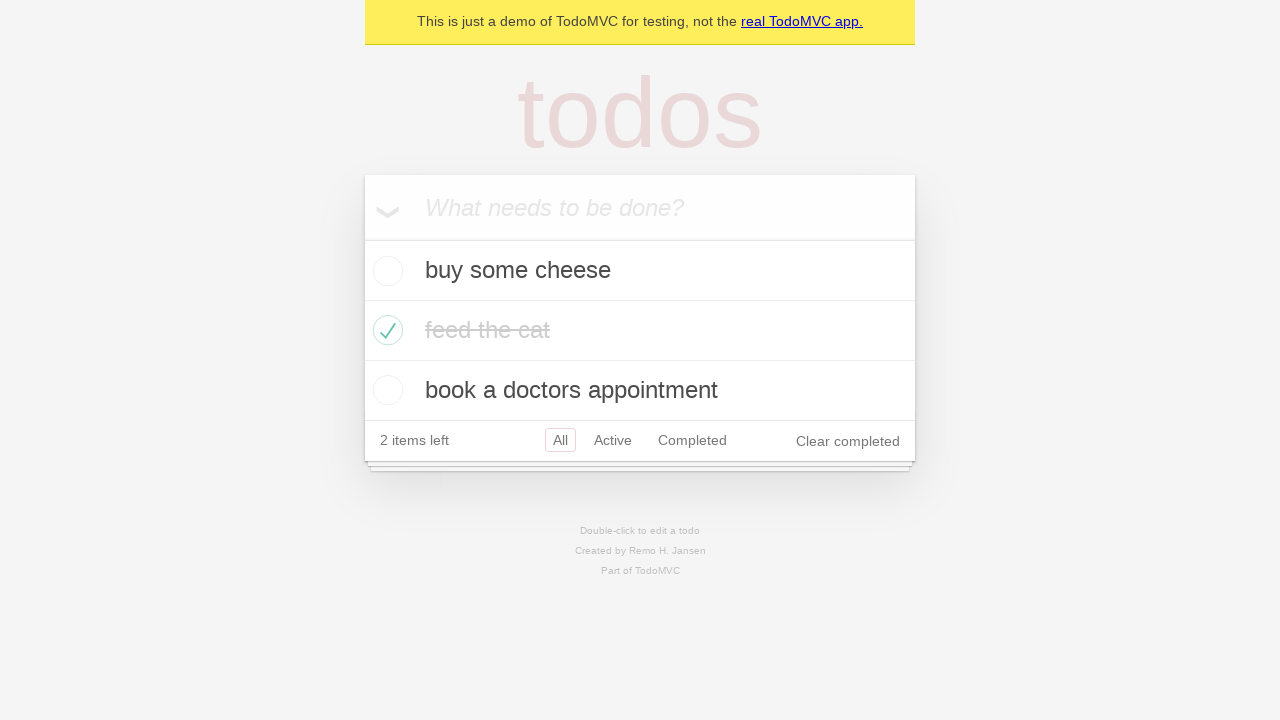

Clicked 'Active' filter link at (613, 440) on internal:role=link[name="Active"i]
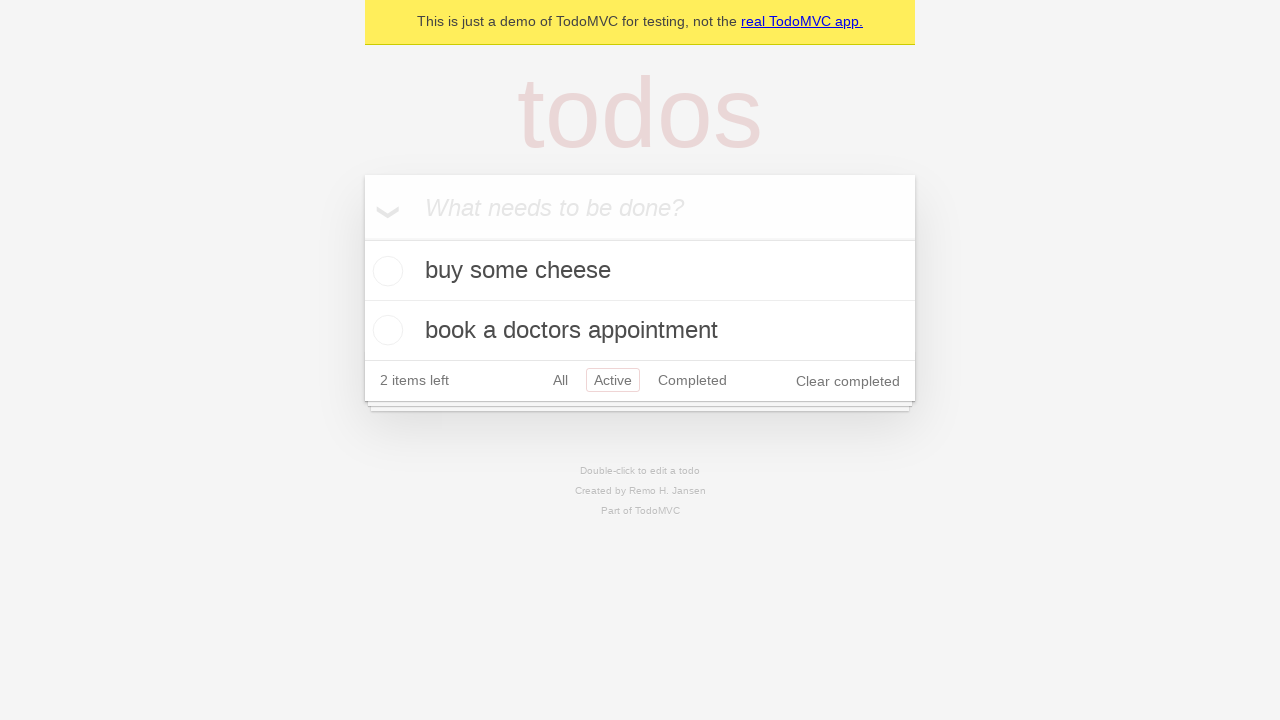

Clicked 'Completed' filter link at (692, 380) on internal:role=link[name="Completed"i]
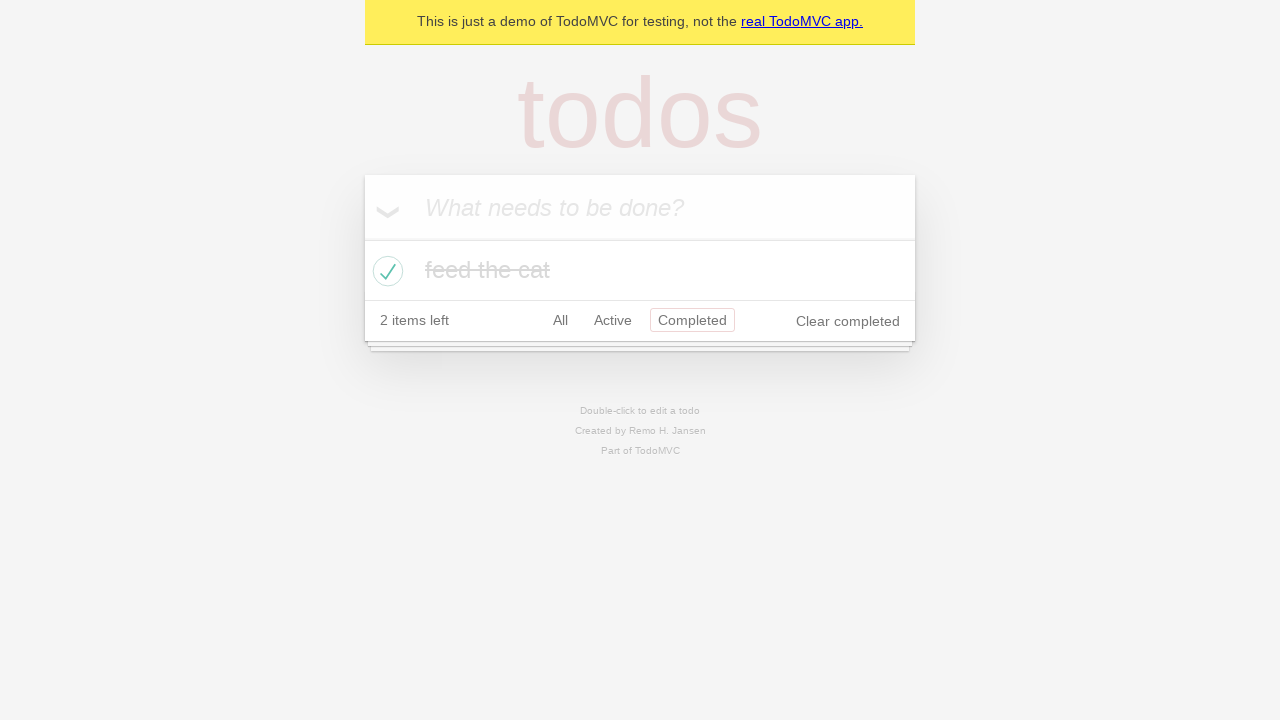

Navigated back to 'Active' filter using browser back button
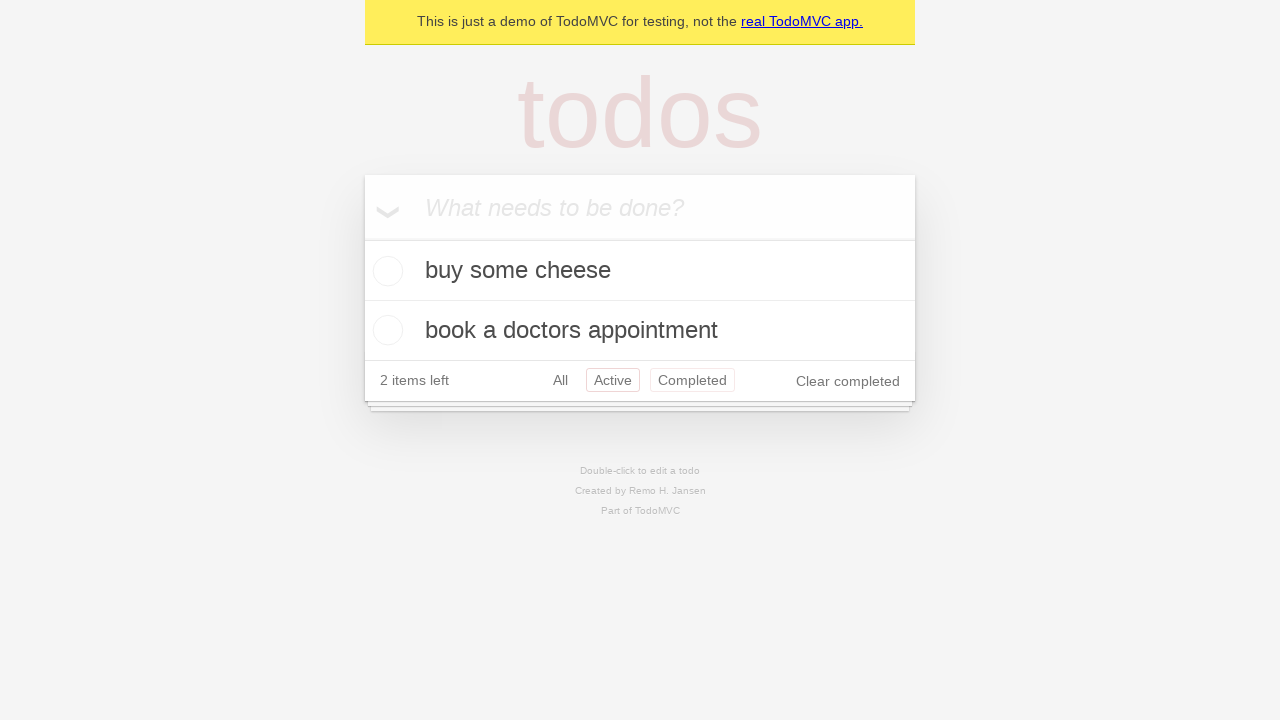

Navigated back to 'All' filter using browser back button
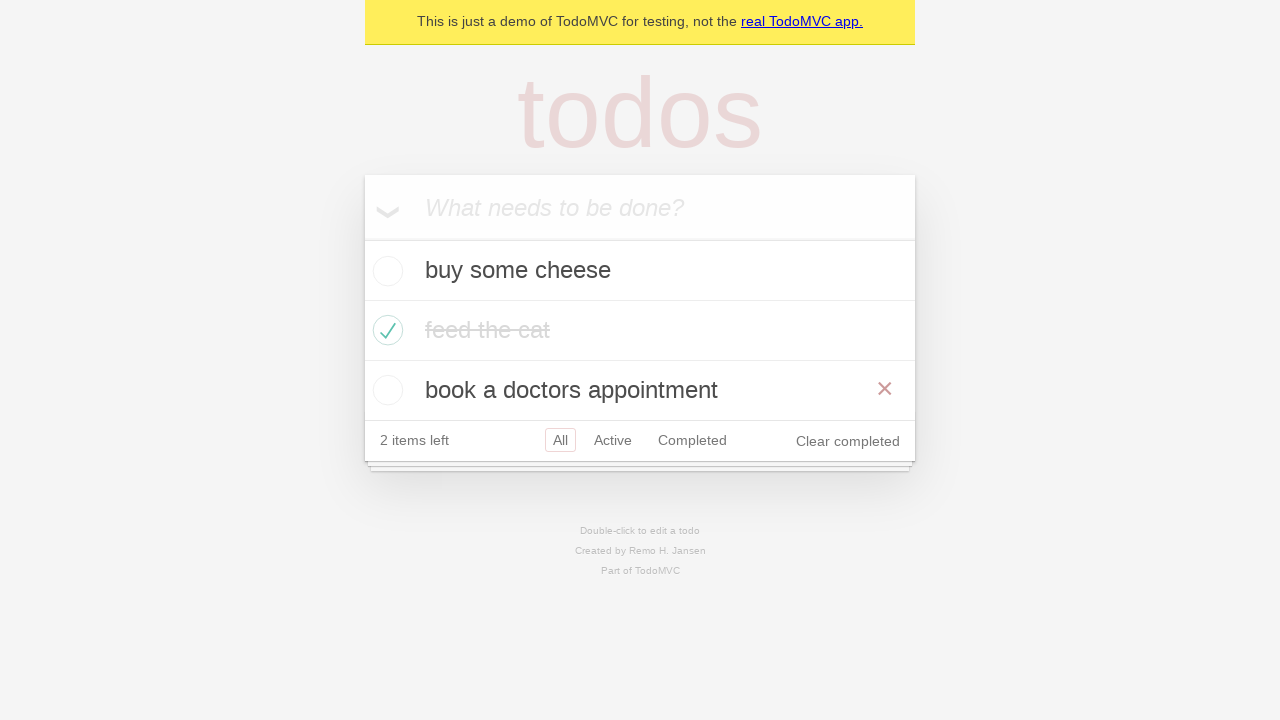

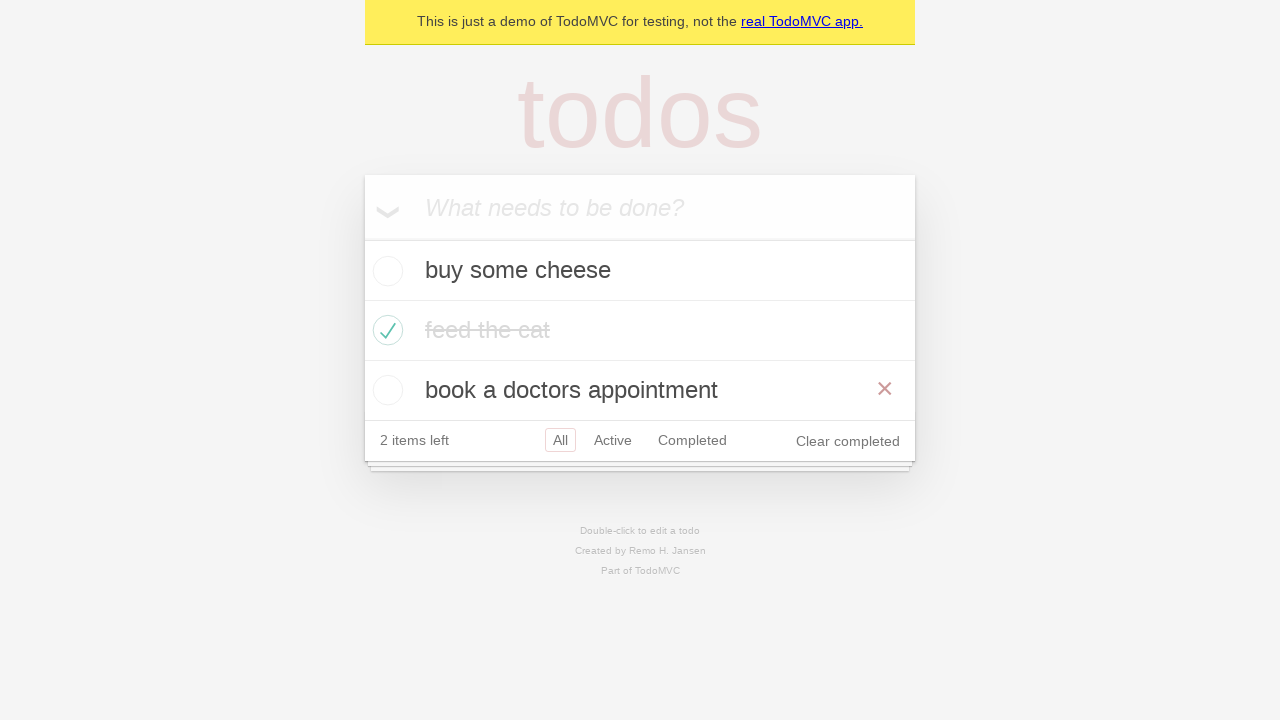